Tests passenger selection dropdown functionality by clicking to increase adult and child passenger counts

Starting URL: https://rahulshettyacademy.com/dropdownsPractise/

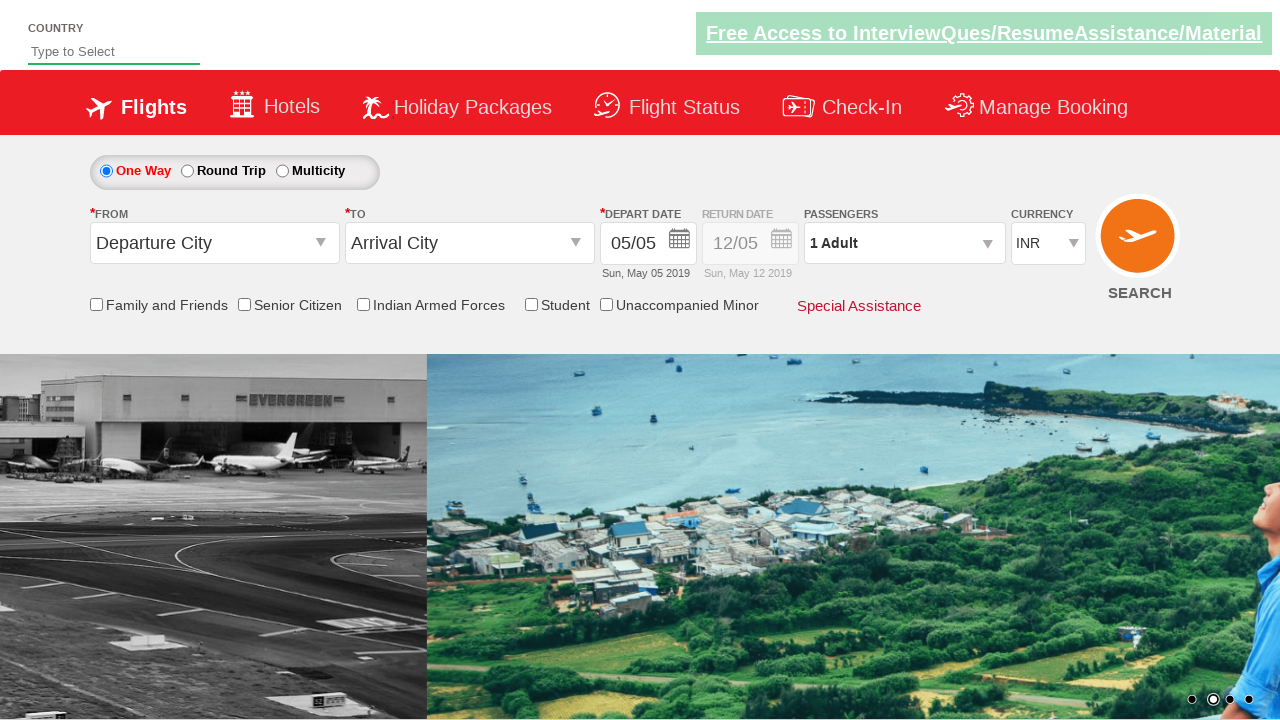

Clicked on passenger selection button to open dropdown at (904, 243) on div.paxinfo
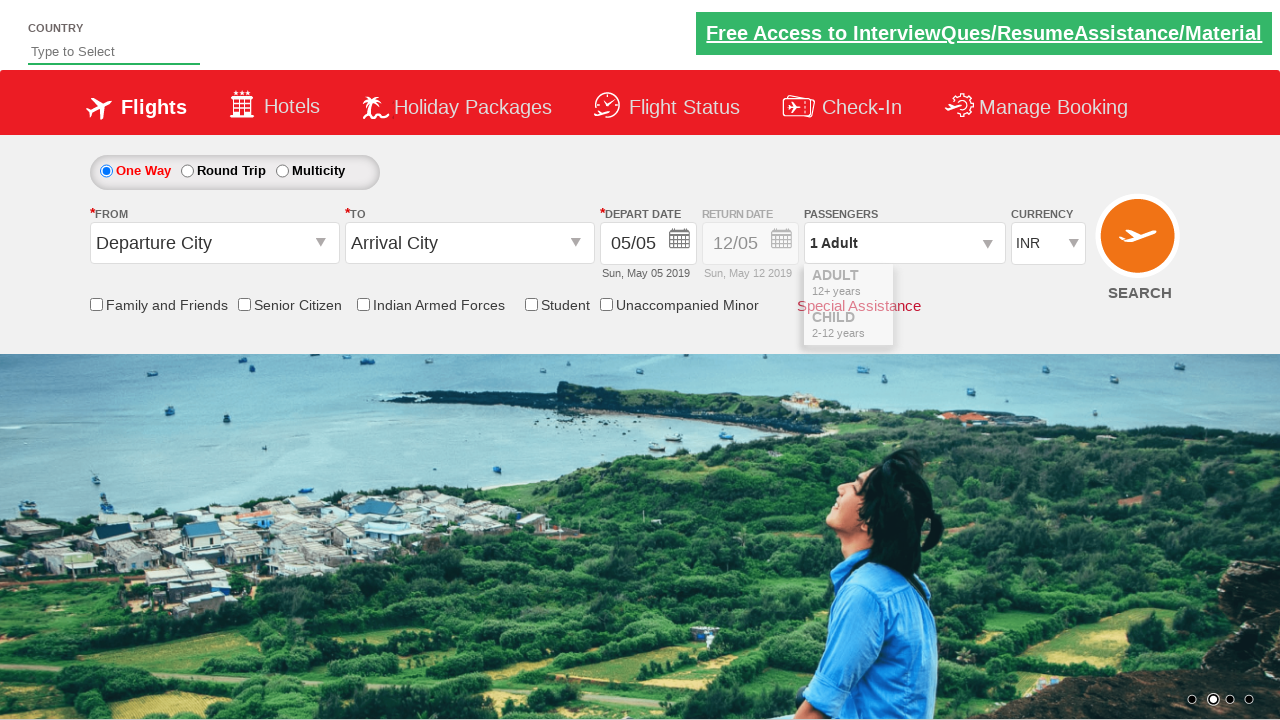

Passenger dropdown became visible
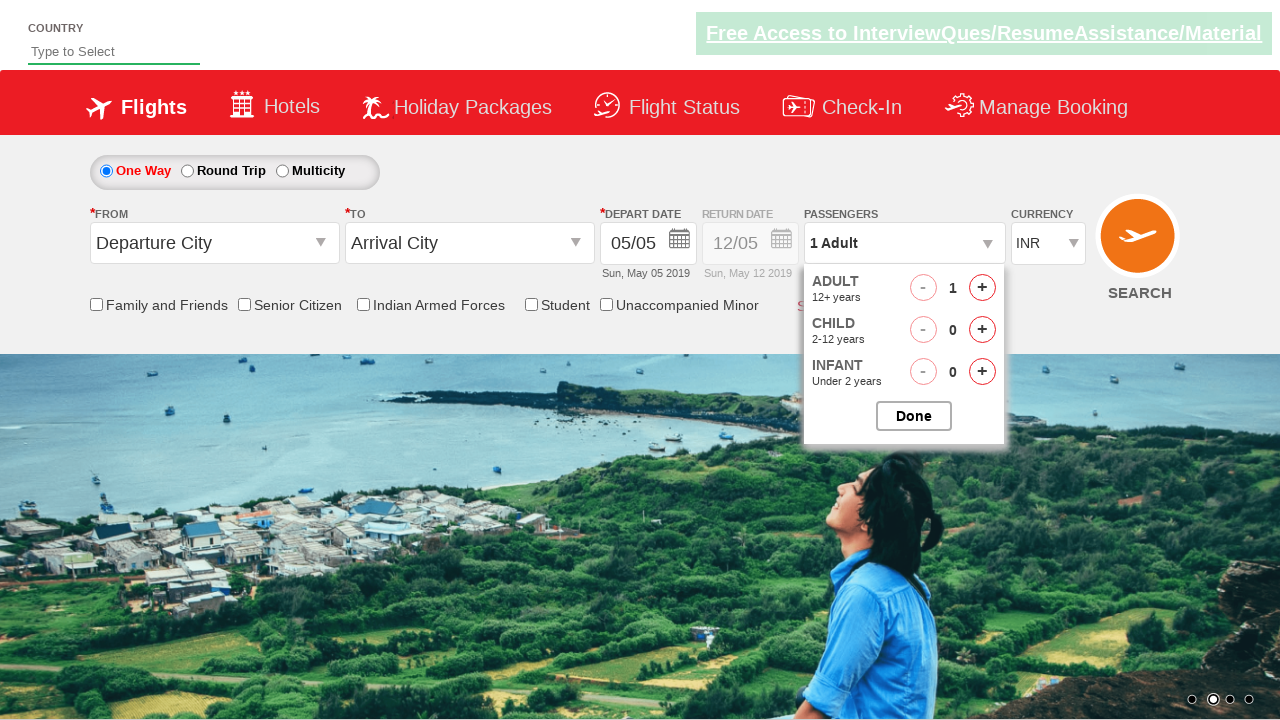

Clicked adult increment button (click 1/4) at (982, 288) on [id='hrefIncAdt']
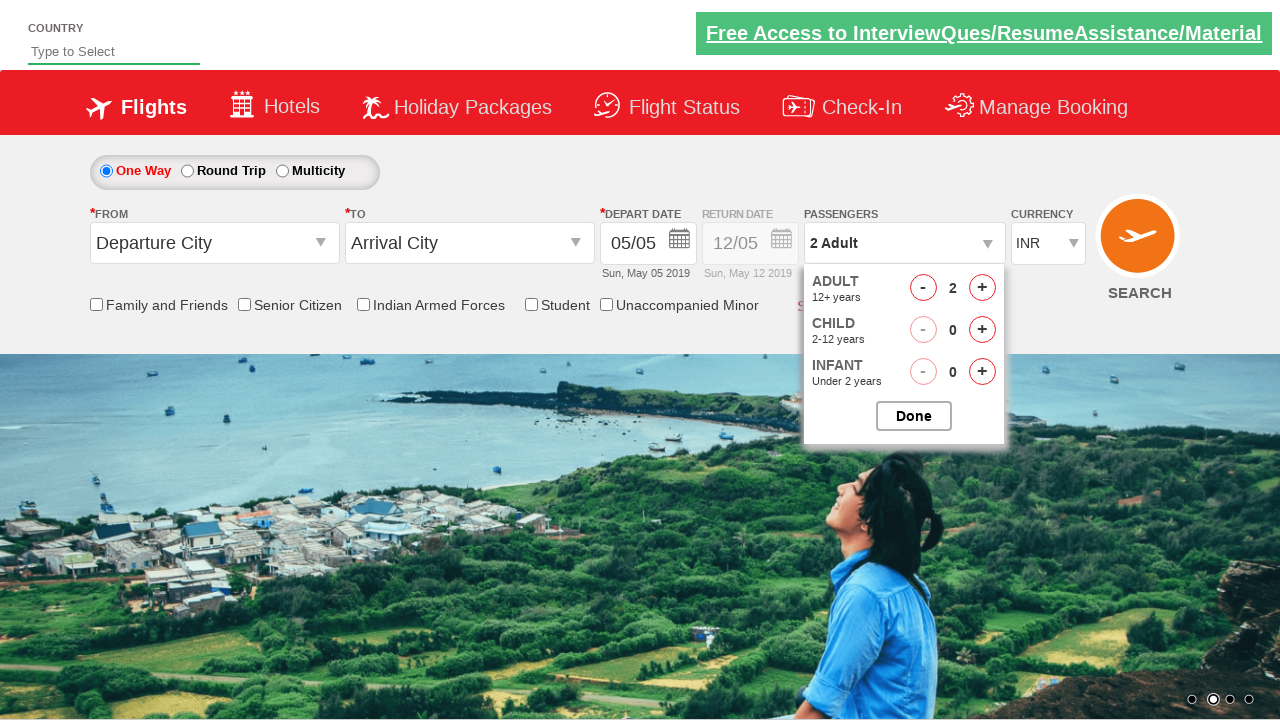

Clicked adult increment button (click 2/4) at (982, 288) on [id='hrefIncAdt']
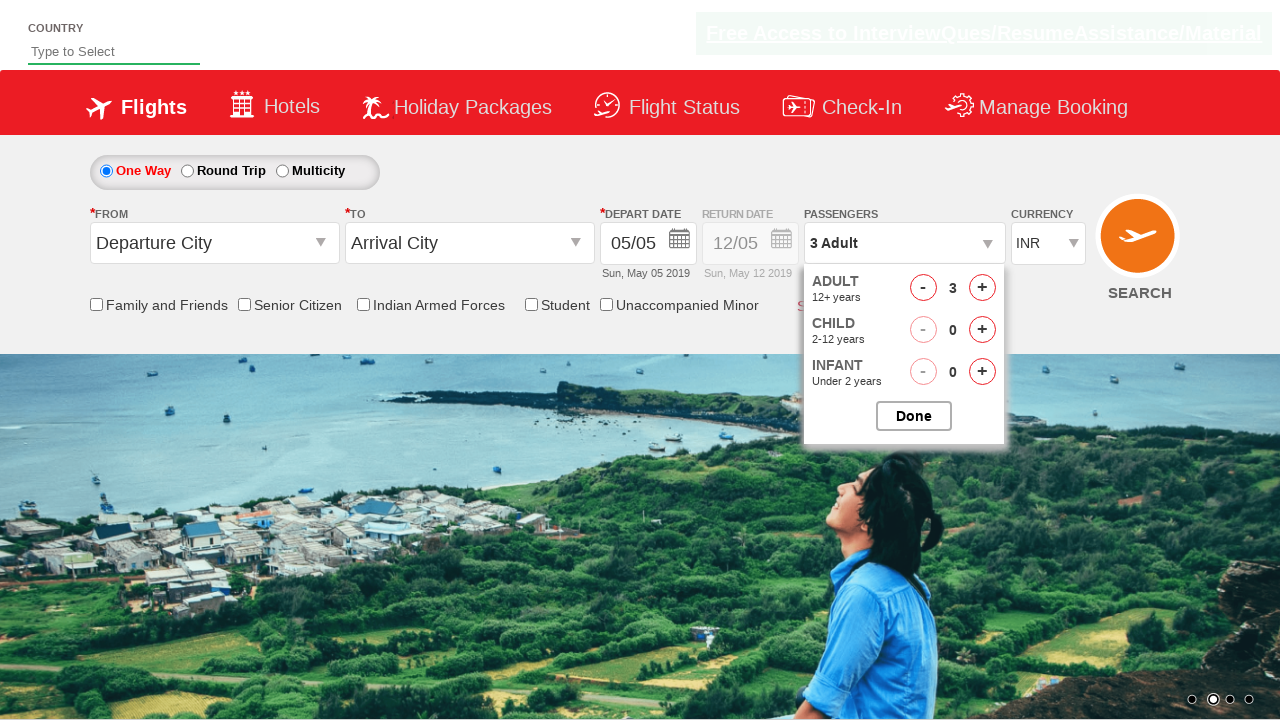

Clicked adult increment button (click 3/4) at (982, 288) on [id='hrefIncAdt']
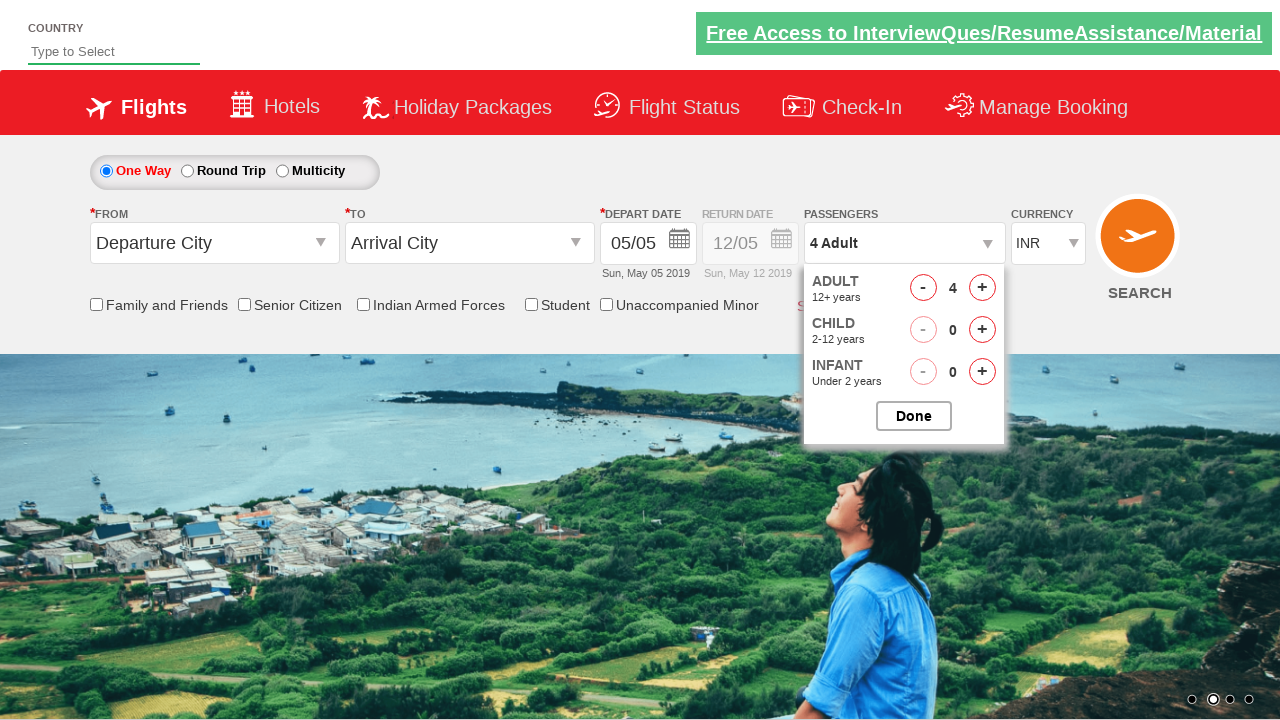

Clicked adult increment button (click 4/4) at (982, 288) on [id='hrefIncAdt']
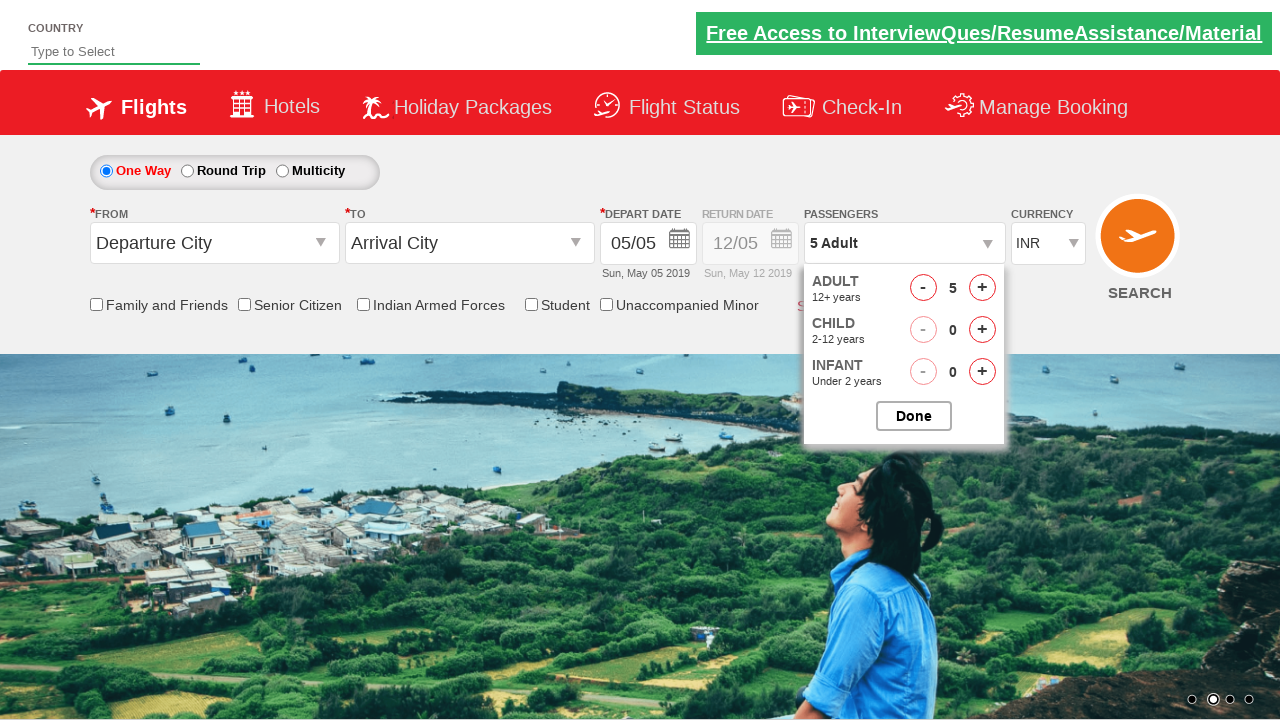

Clicked child increment button (click 1/3) at (982, 330) on #hrefIncChd
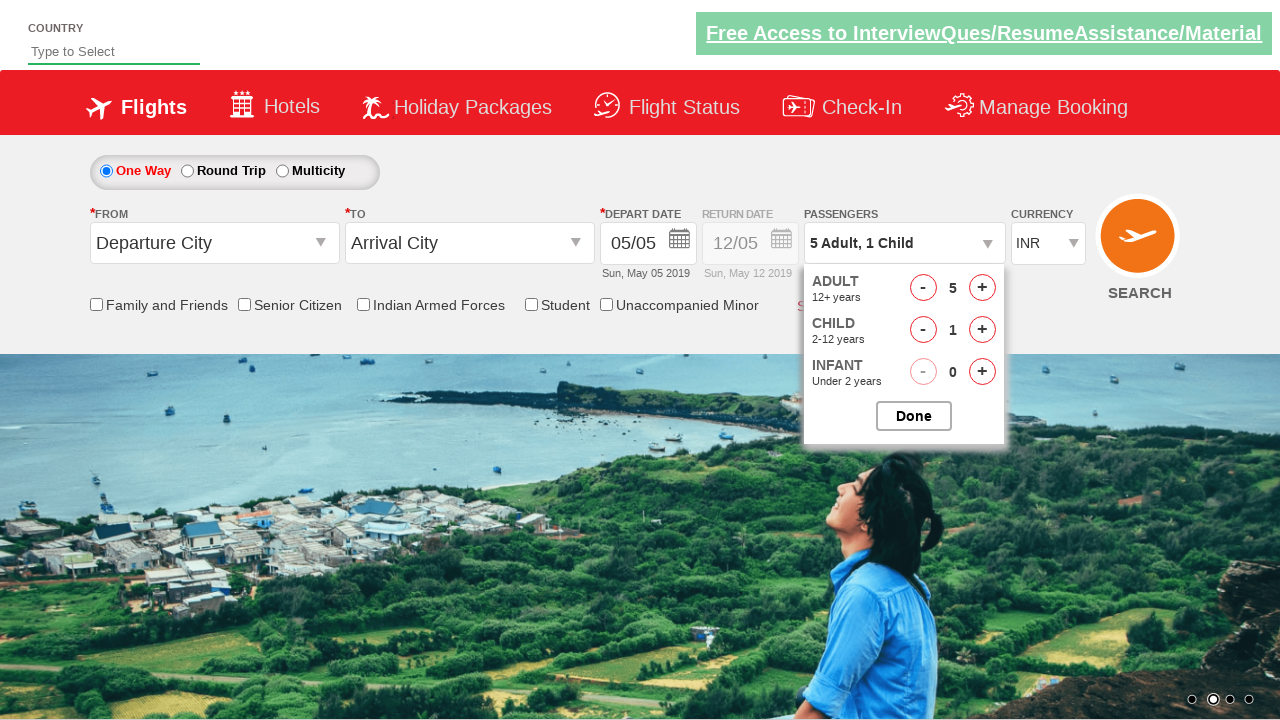

Clicked child increment button (click 2/3) at (982, 330) on #hrefIncChd
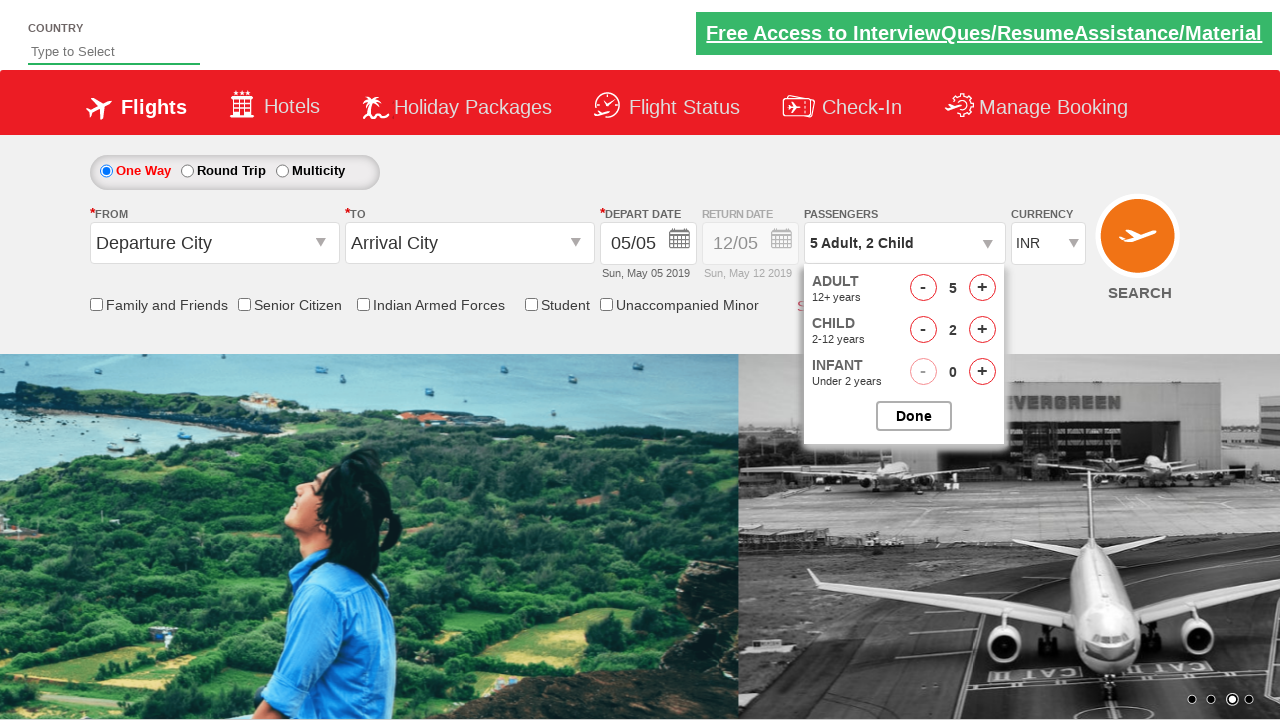

Clicked child increment button (click 3/3) at (982, 330) on #hrefIncChd
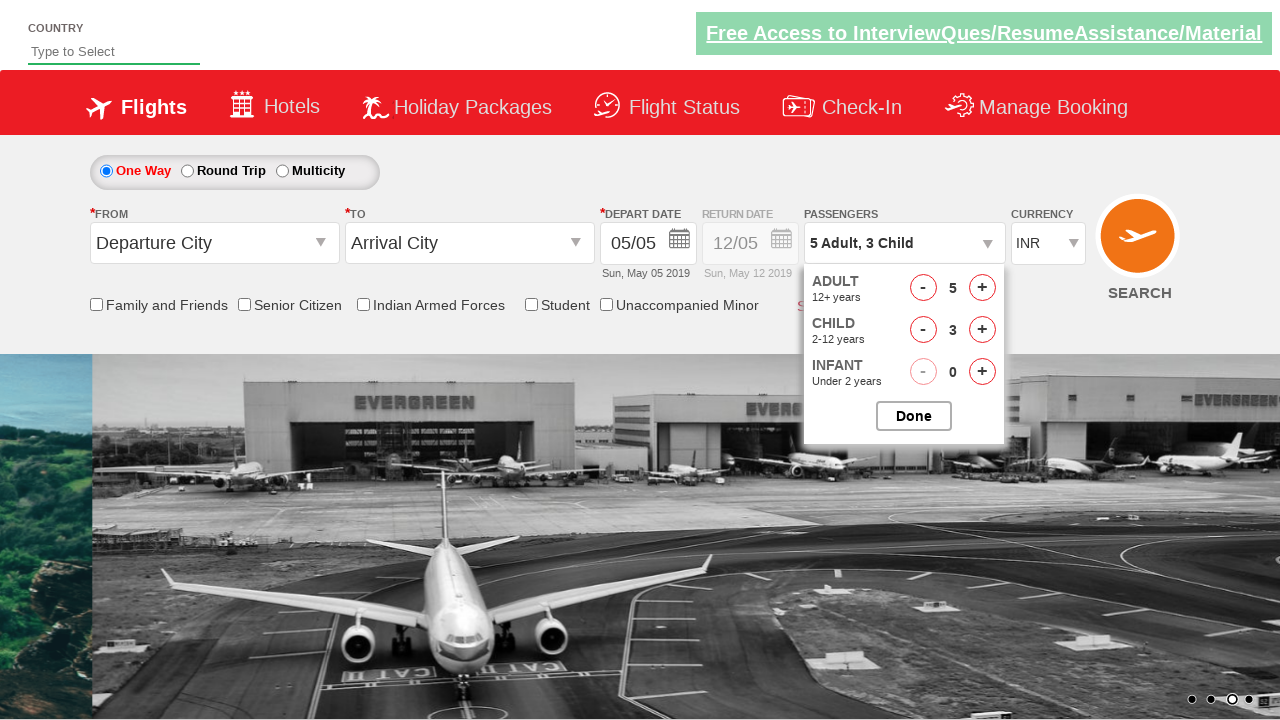

Clicked to close passenger selection dropdown at (914, 416) on #btnclosepaxoption
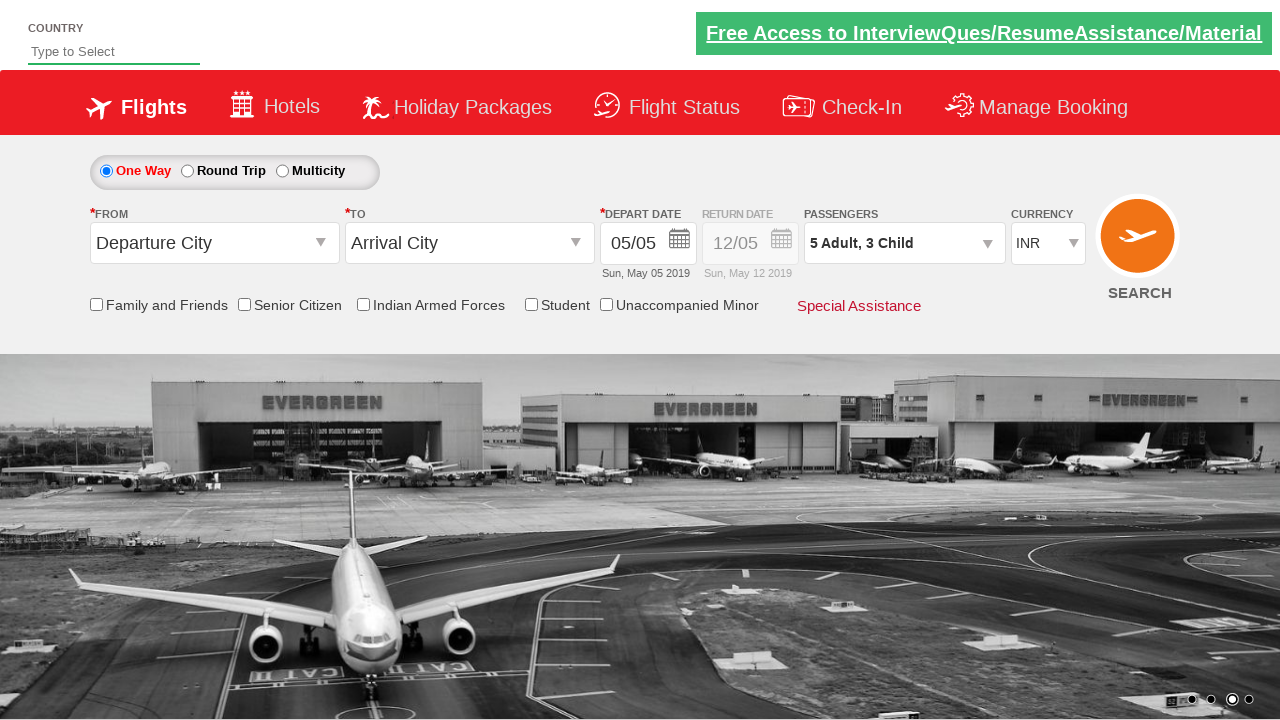

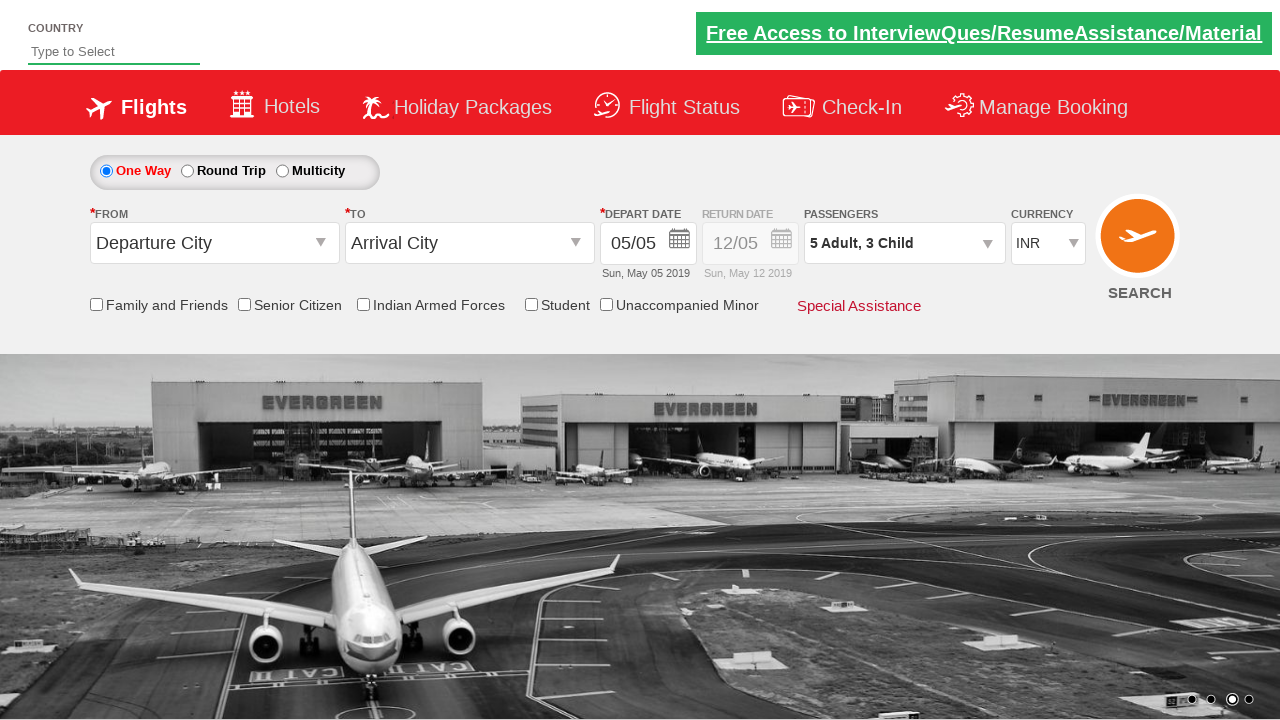